Tests a multi-step form by clicking a dynamically calculated link text, then filling out a form with first name, last name, city, and country fields before submitting

Starting URL: http://suninjuly.github.io/find_link_text

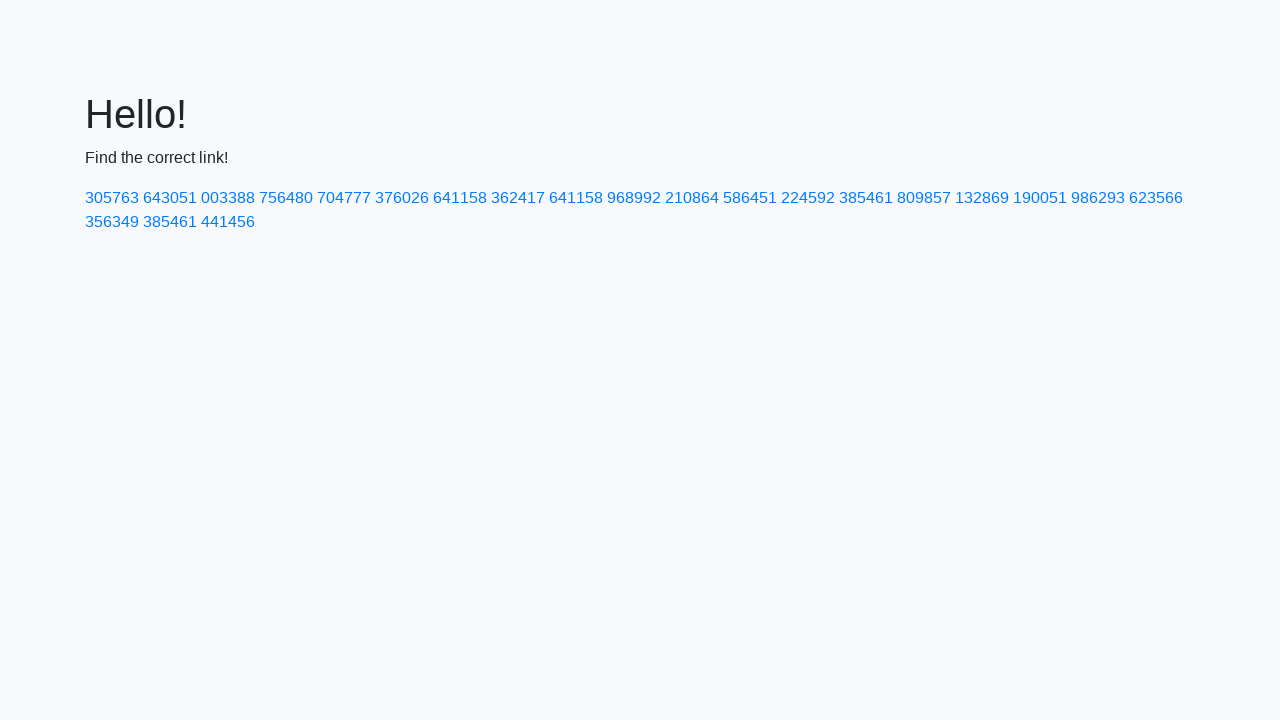

Clicked on dynamically calculated link with text '224592' at (808, 198) on text=224592
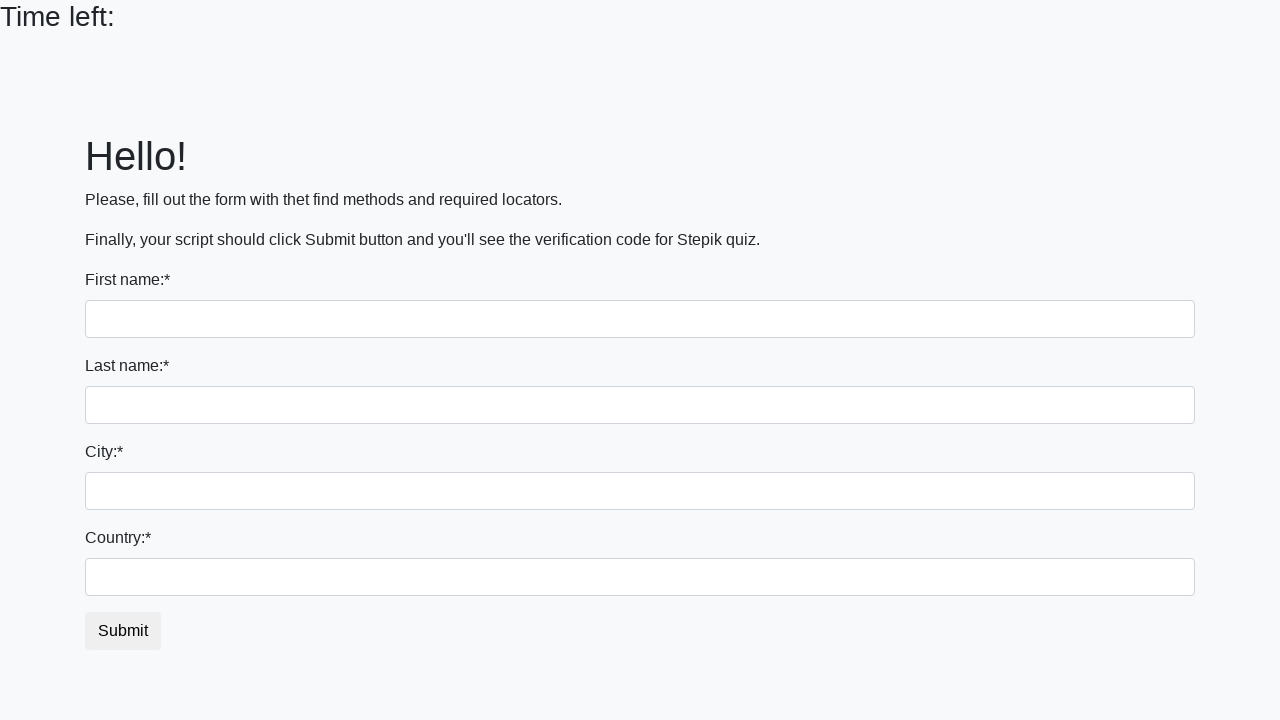

Filled first name field with 'Ivan' on input
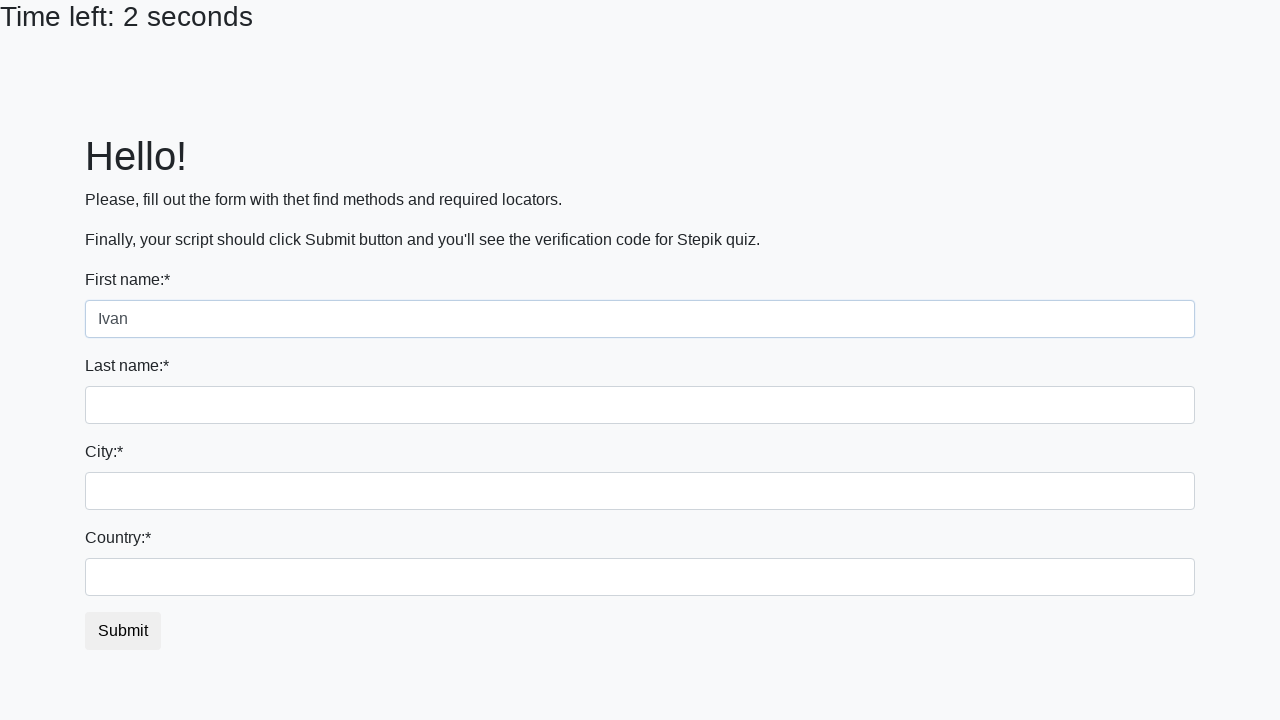

Filled last name field with 'Petrov' on input[name='last_name']
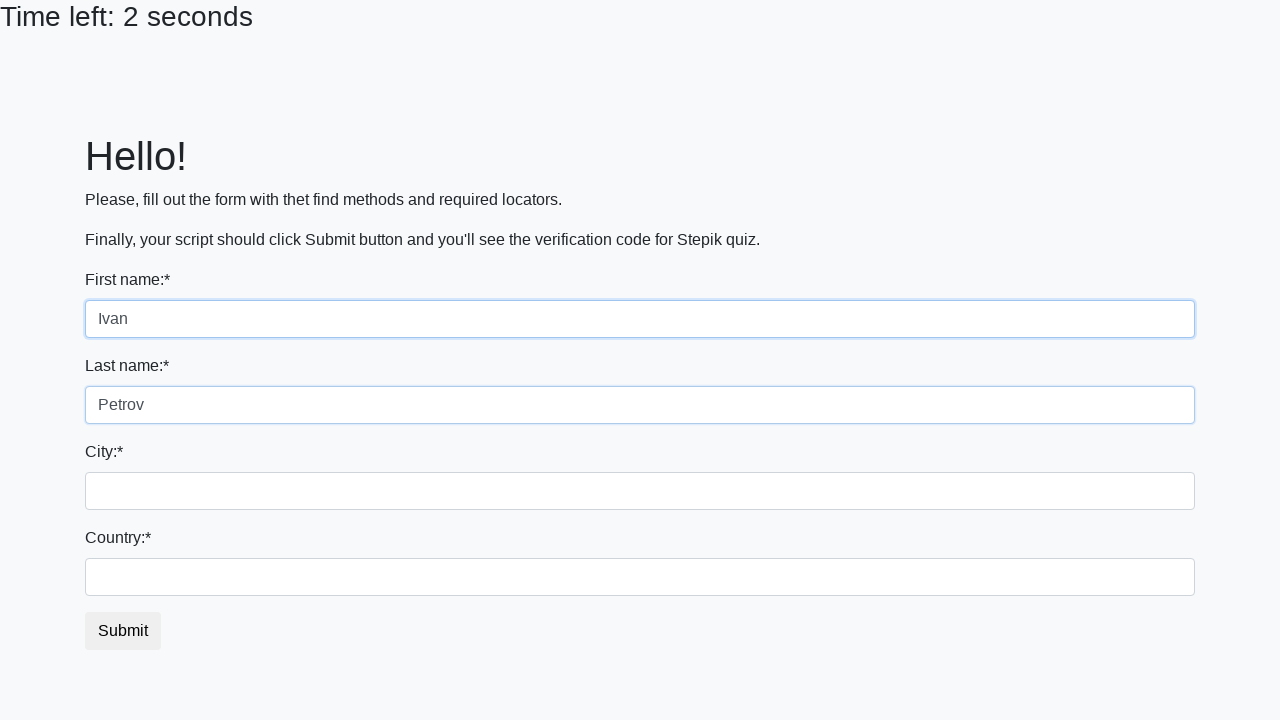

Filled city field with 'Smolensk' on .form-control.city
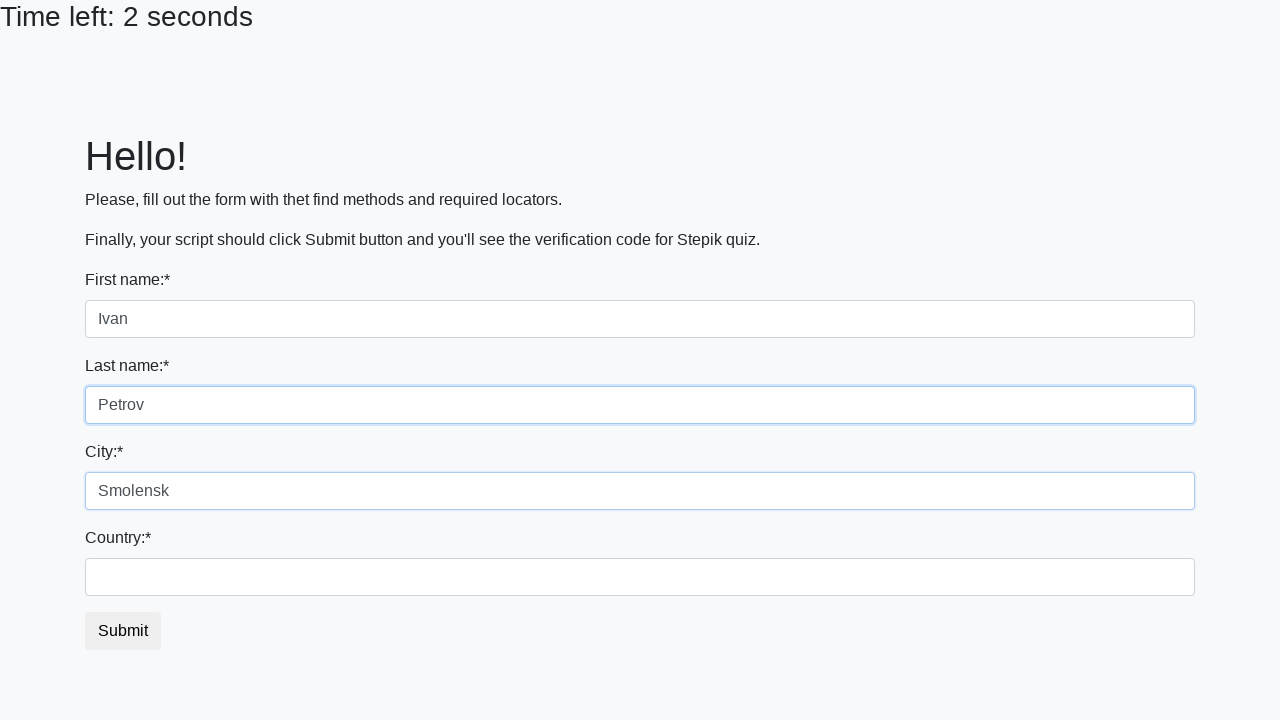

Filled country field with 'Russia' on #country
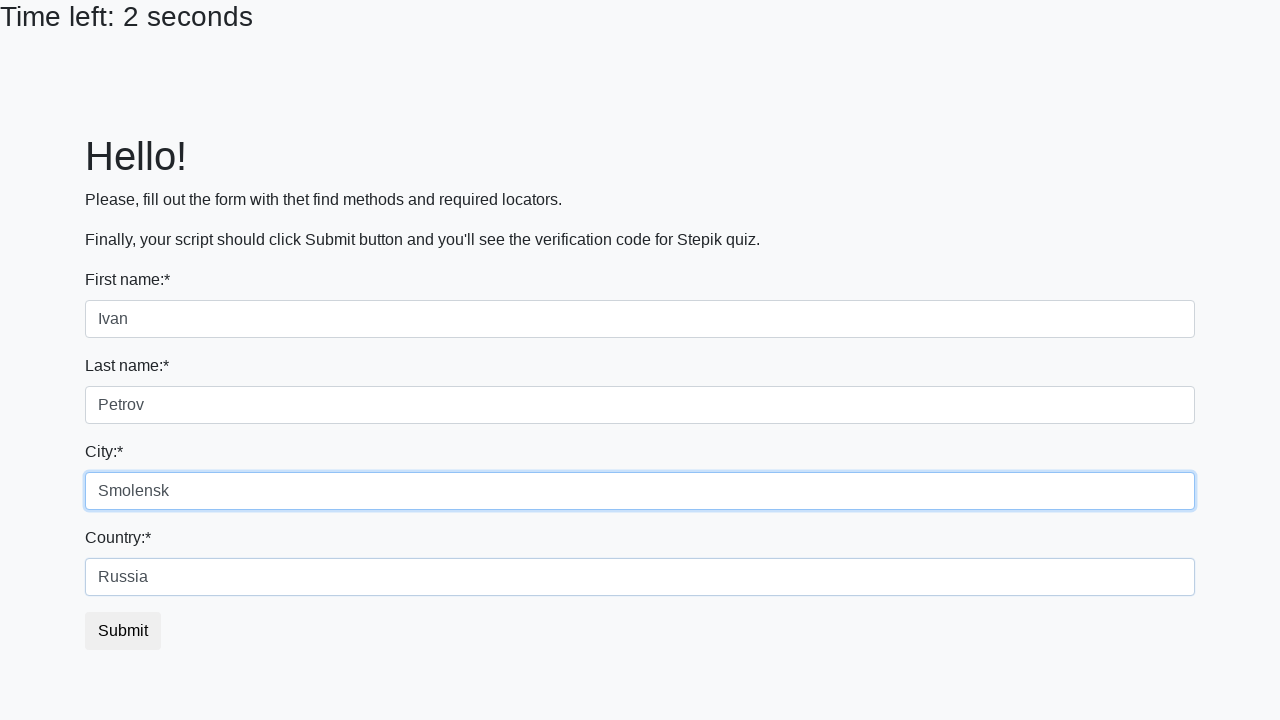

Clicked submit button to submit the form at (123, 631) on button.btn
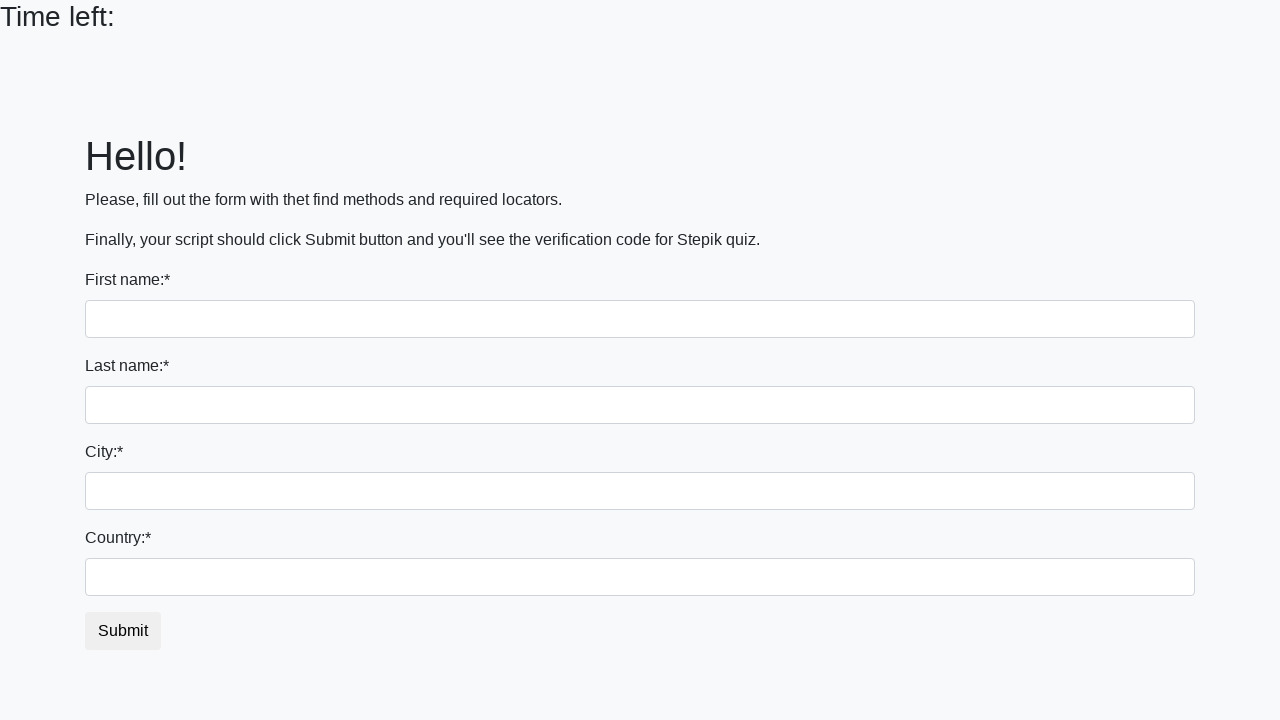

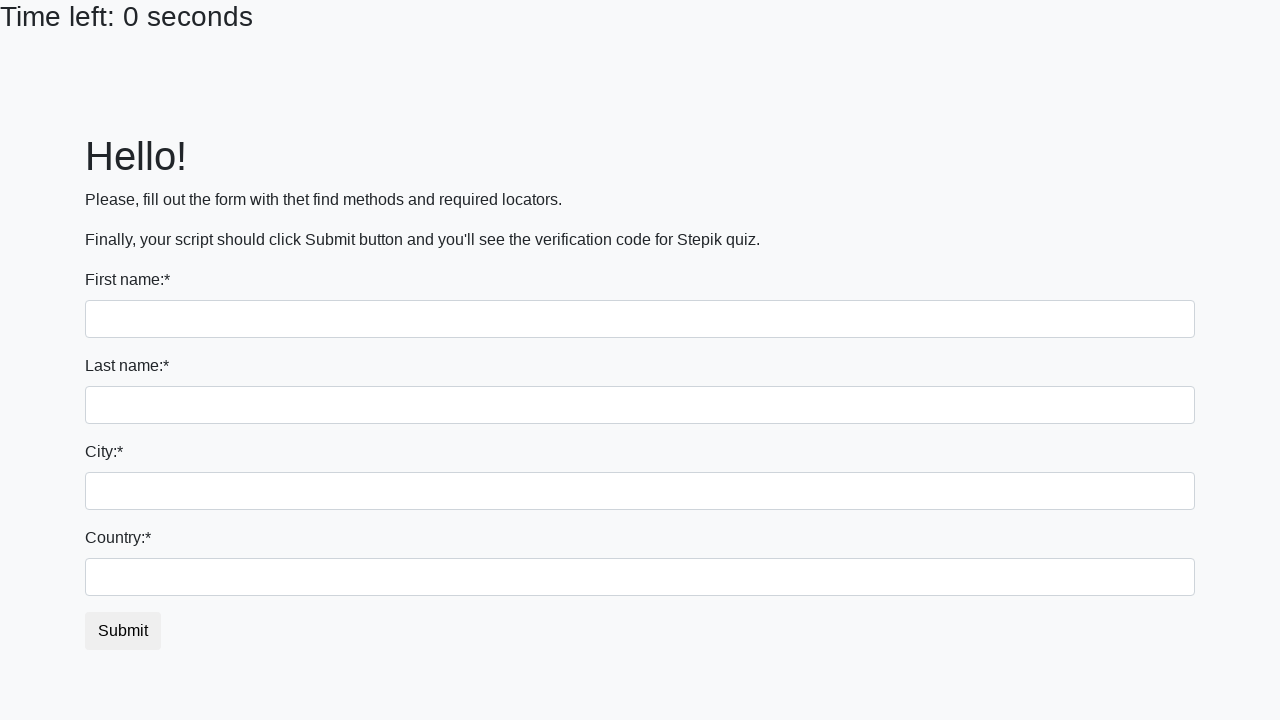